Tests checkbox functionality by navigating to the Checkboxes page and checking an unchecked checkbox

Starting URL: https://practice.cydeo.com/

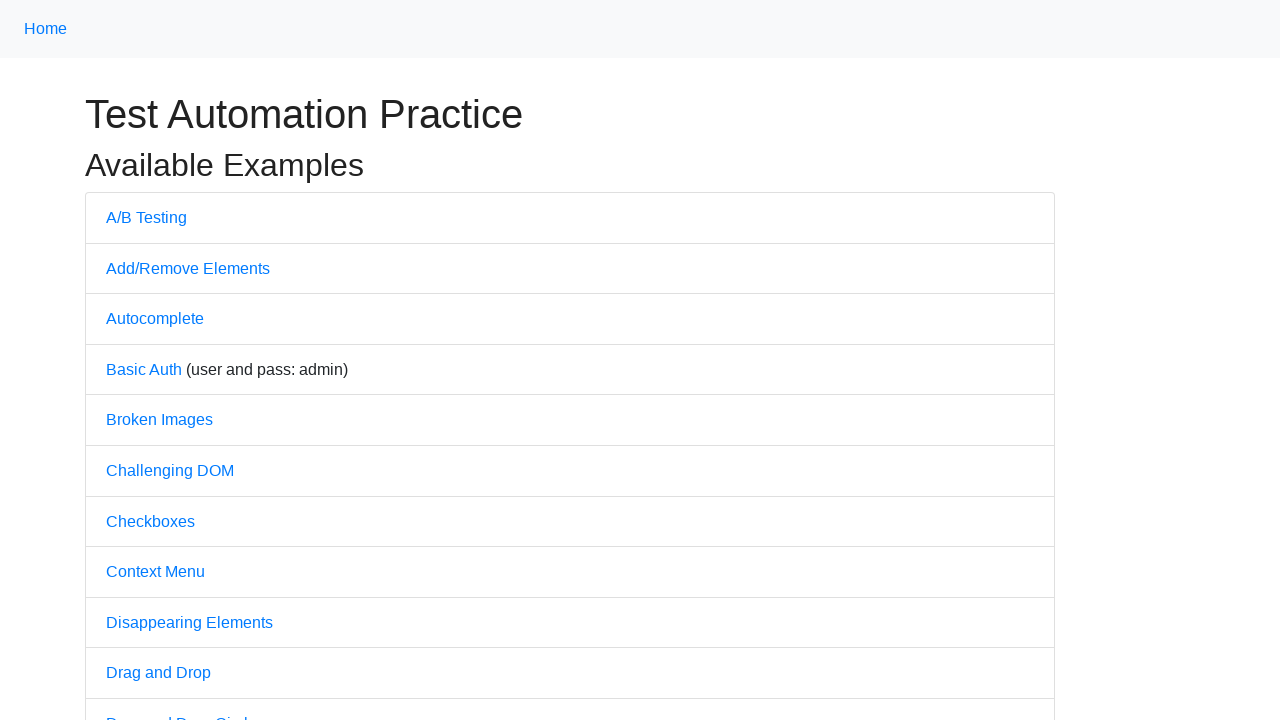

Clicked on Checkboxes link to navigate to the Checkboxes page at (150, 521) on internal:text="Checkboxes"i
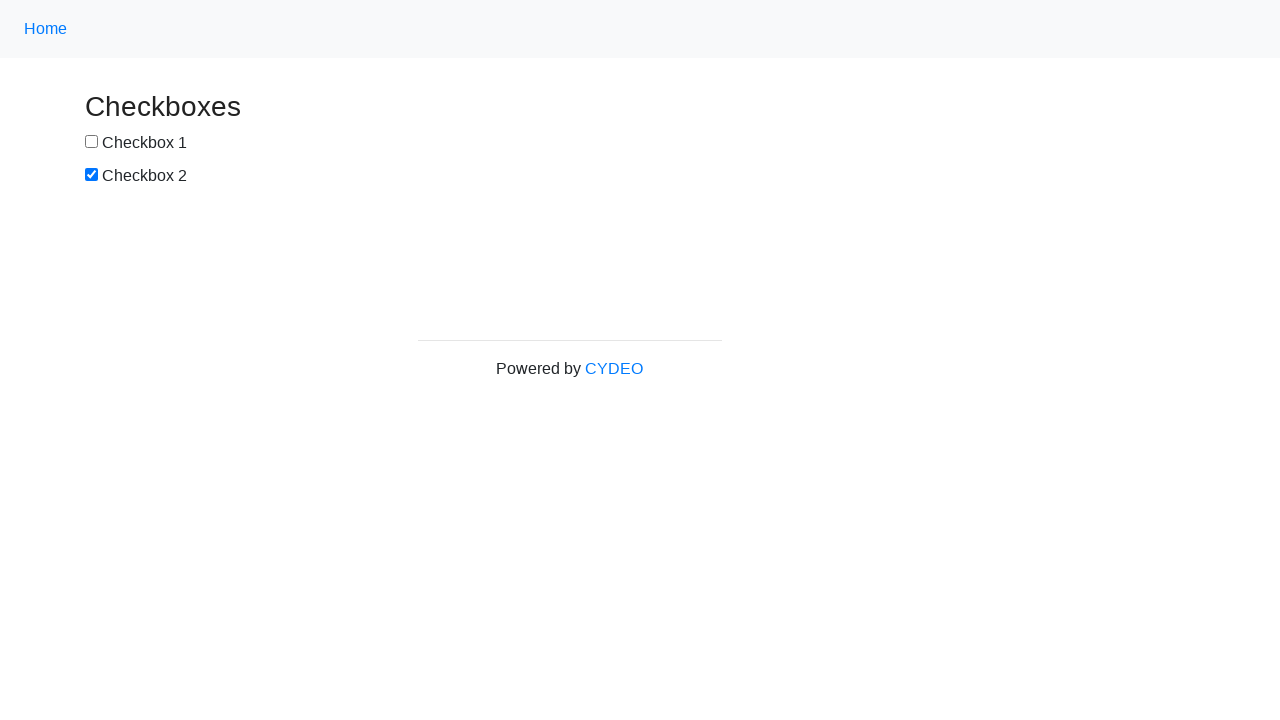

Checked the first checkbox (box1) at (92, 142) on xpath=//input[@id='box1']
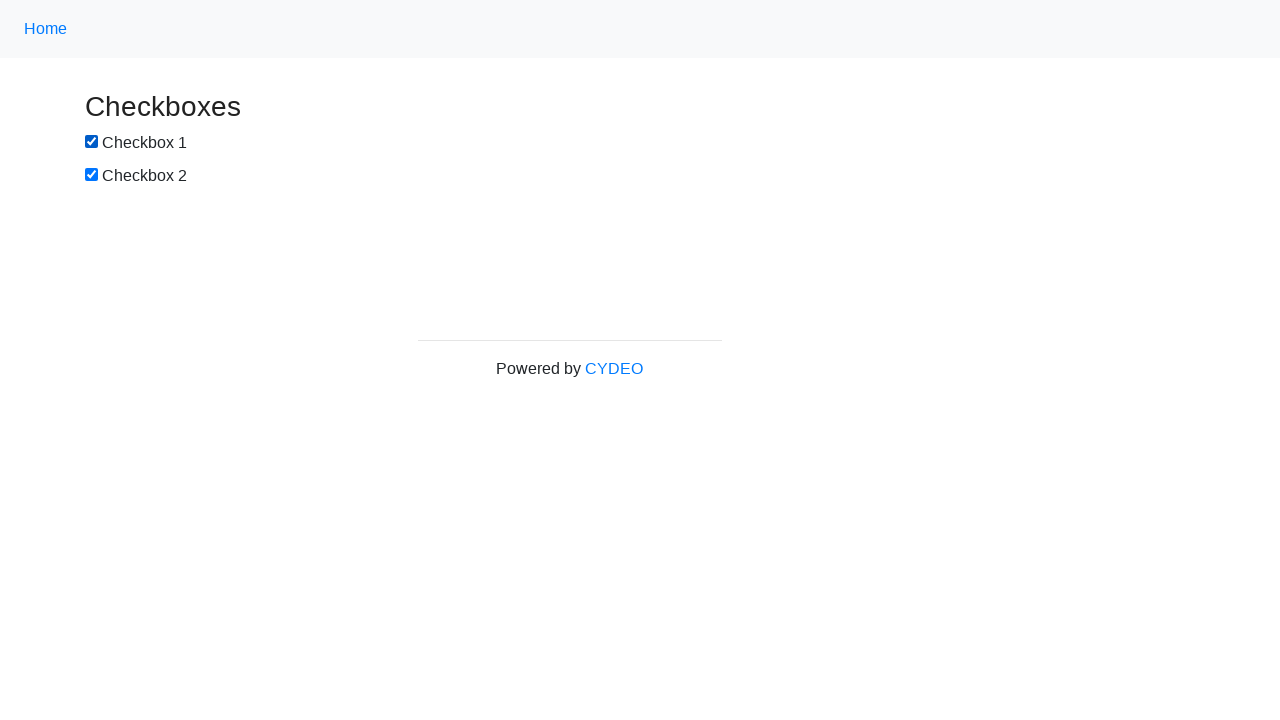

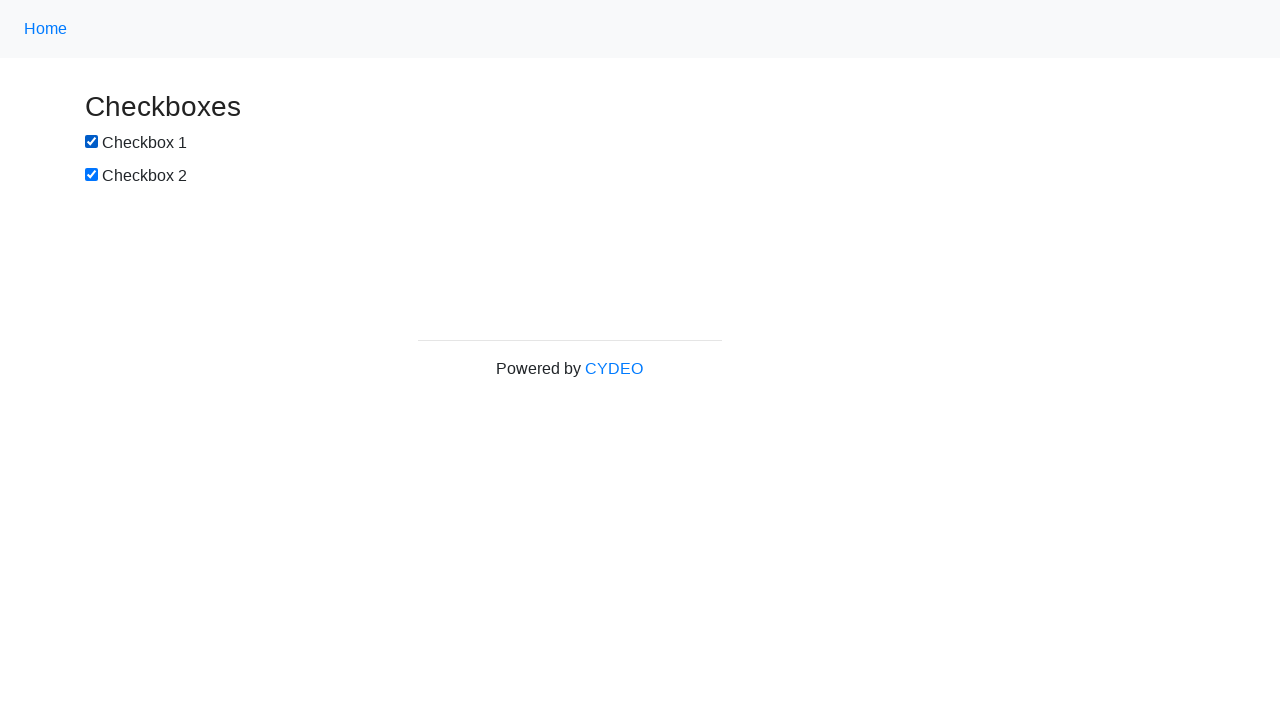